Tests navigation on MetLife website by clicking on the Solutions tab, then the Dental link, and verifying the dental page loads with its title.

Starting URL: https://www.metlife.com/

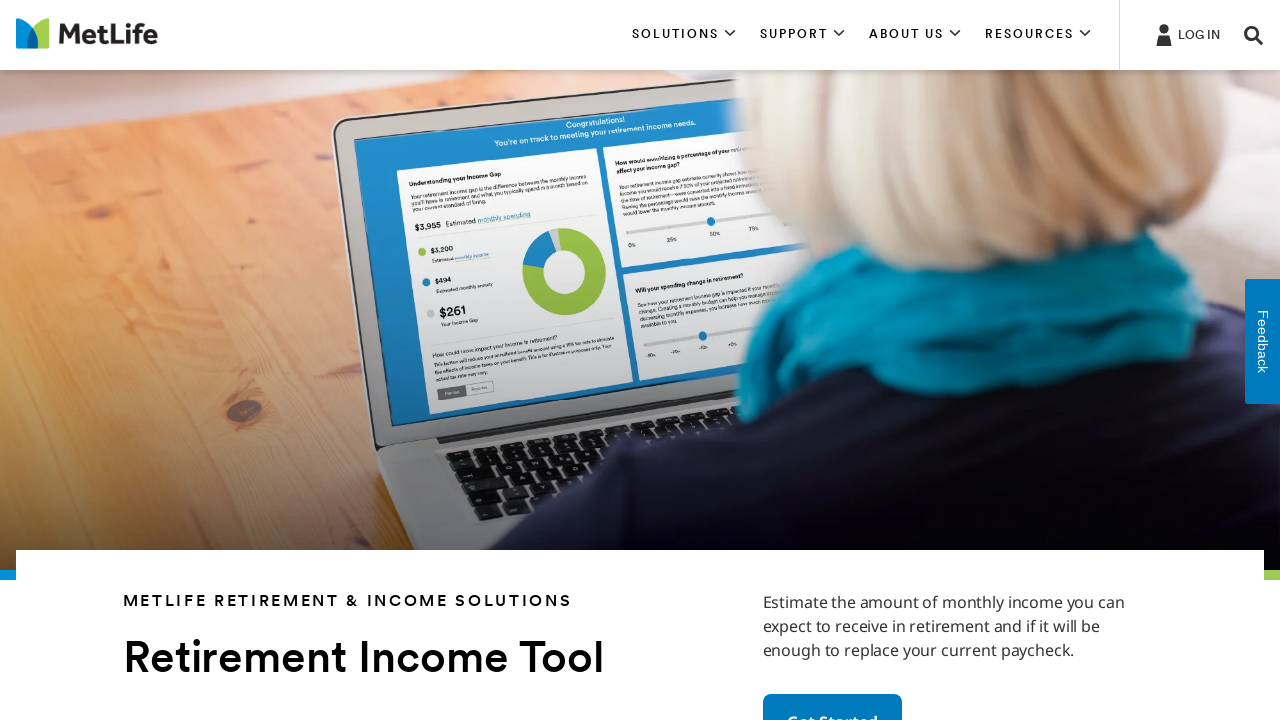

Clicked on Solutions tab at (684, 35) on xpath=//*[contains(text(), 'SOLUTIONS')]
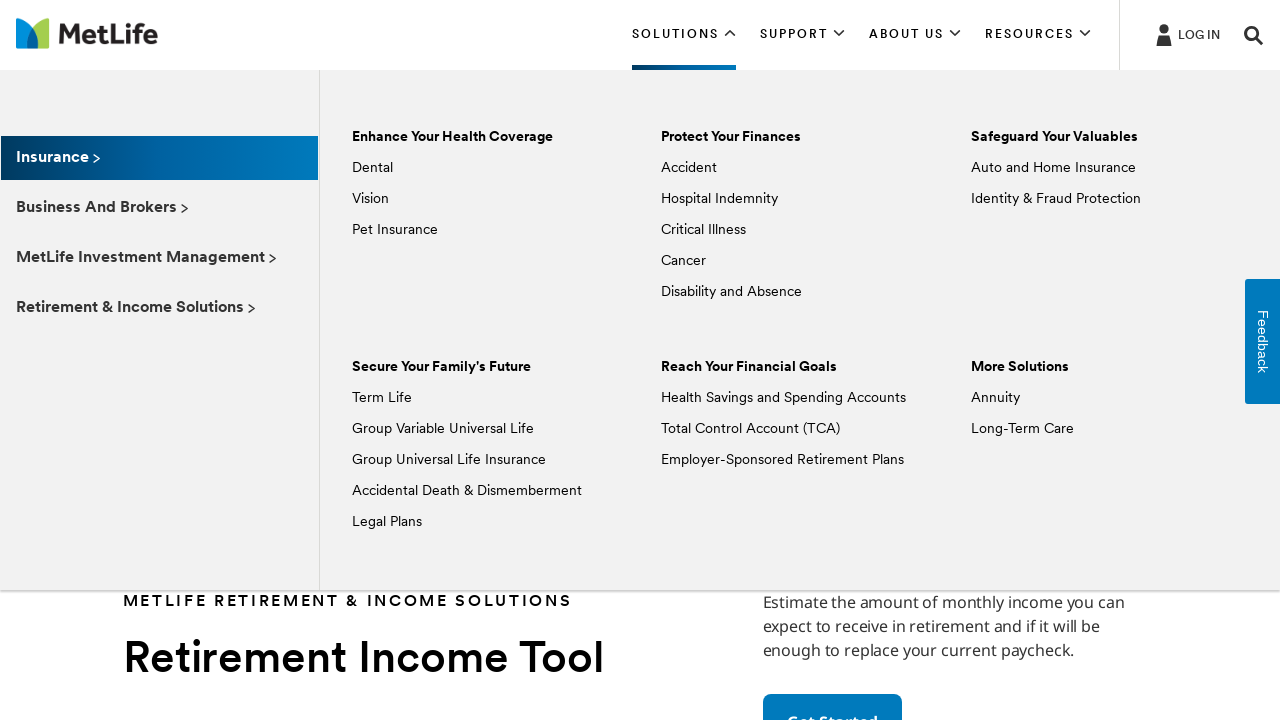

Clicked on Dental link at (372, 168) on xpath=//*[text() = 'Dental']
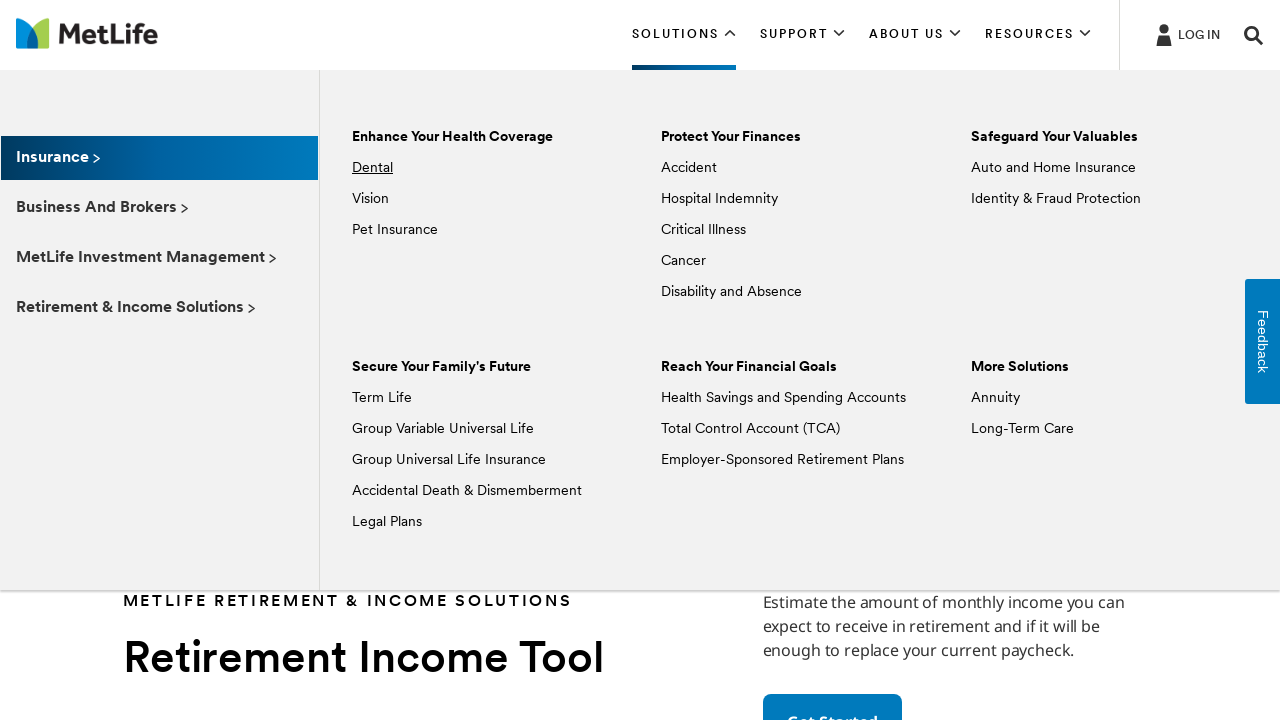

Dental page title element loaded
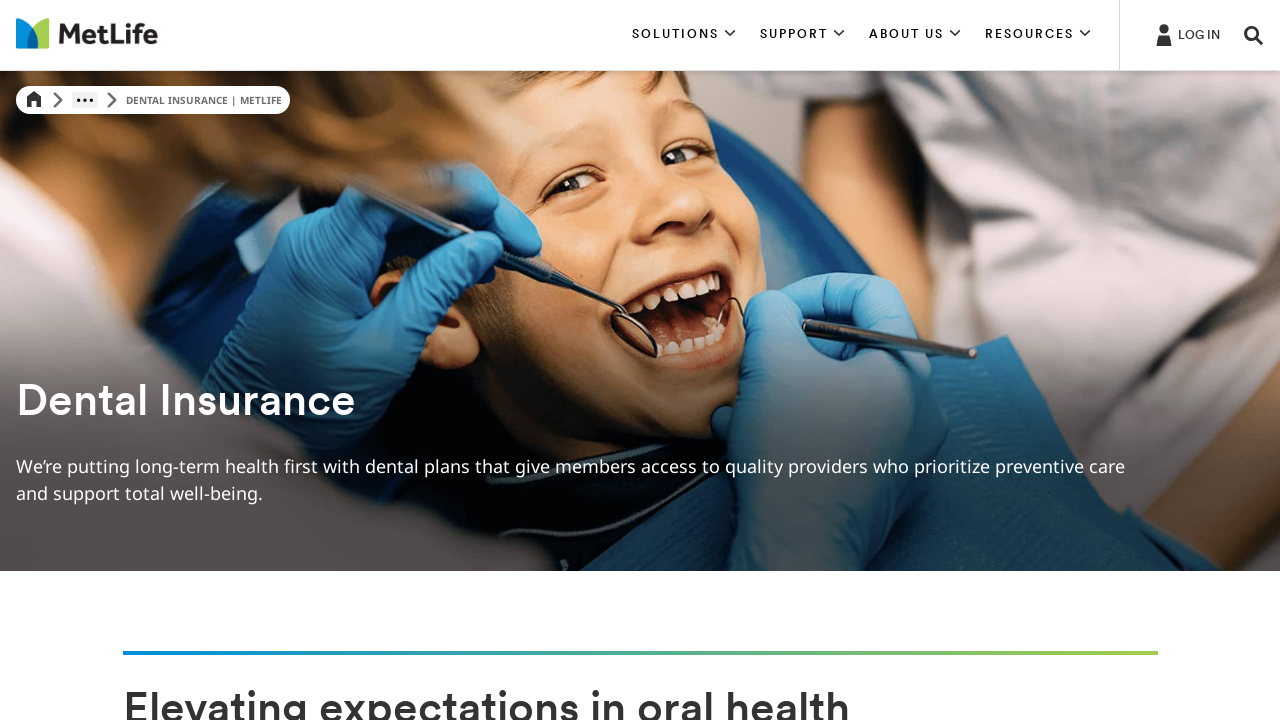

Retrieved dental page title: 
                                    Dental Insurance
                                
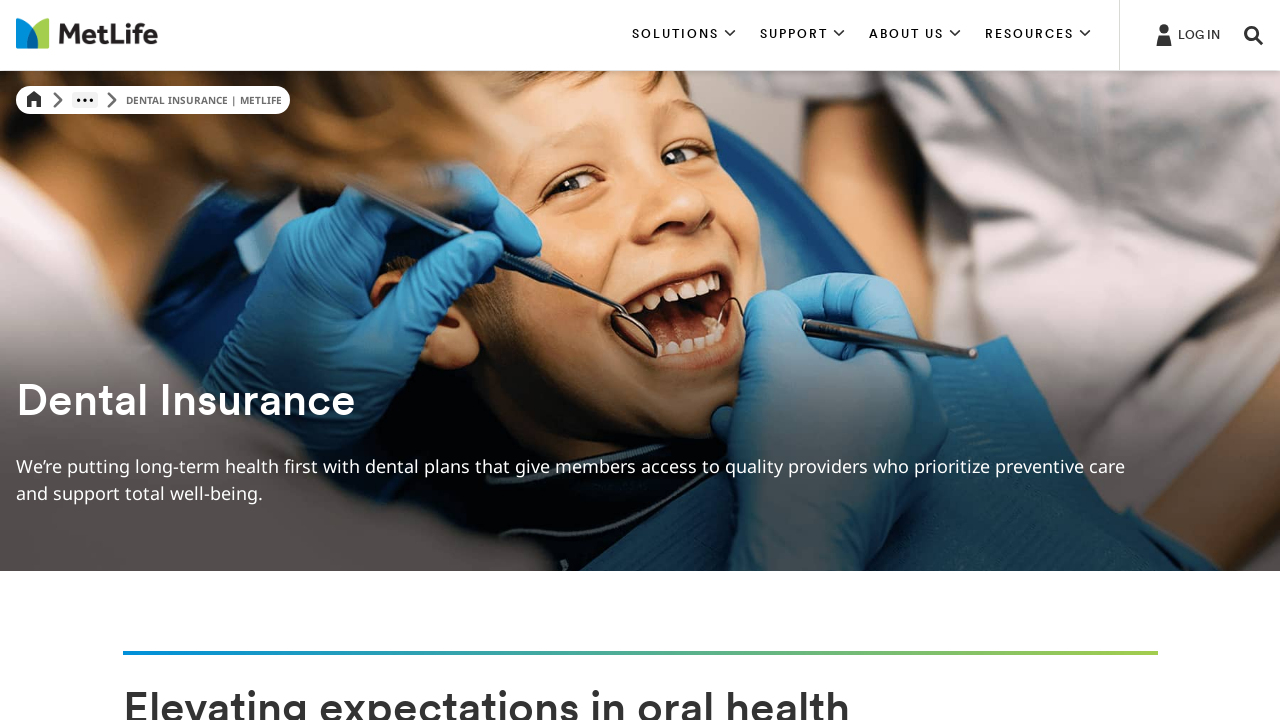

Printed dental page title: 
                                    Dental Insurance
                                
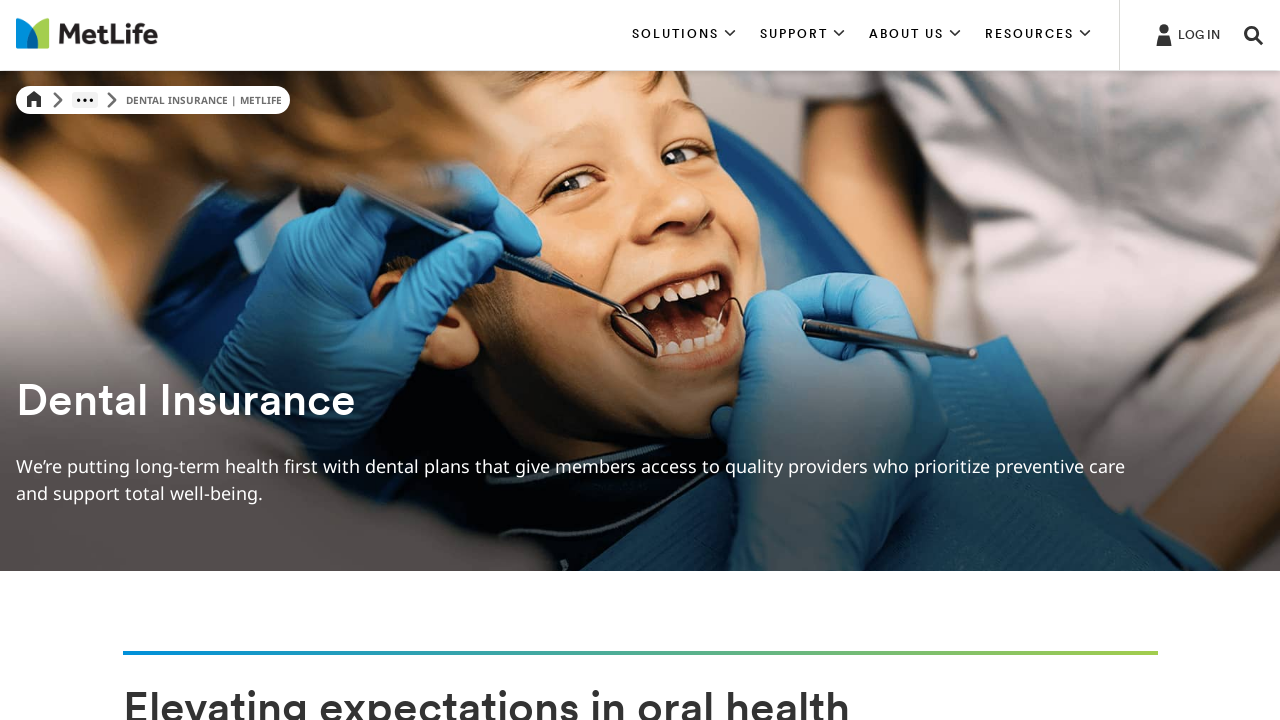

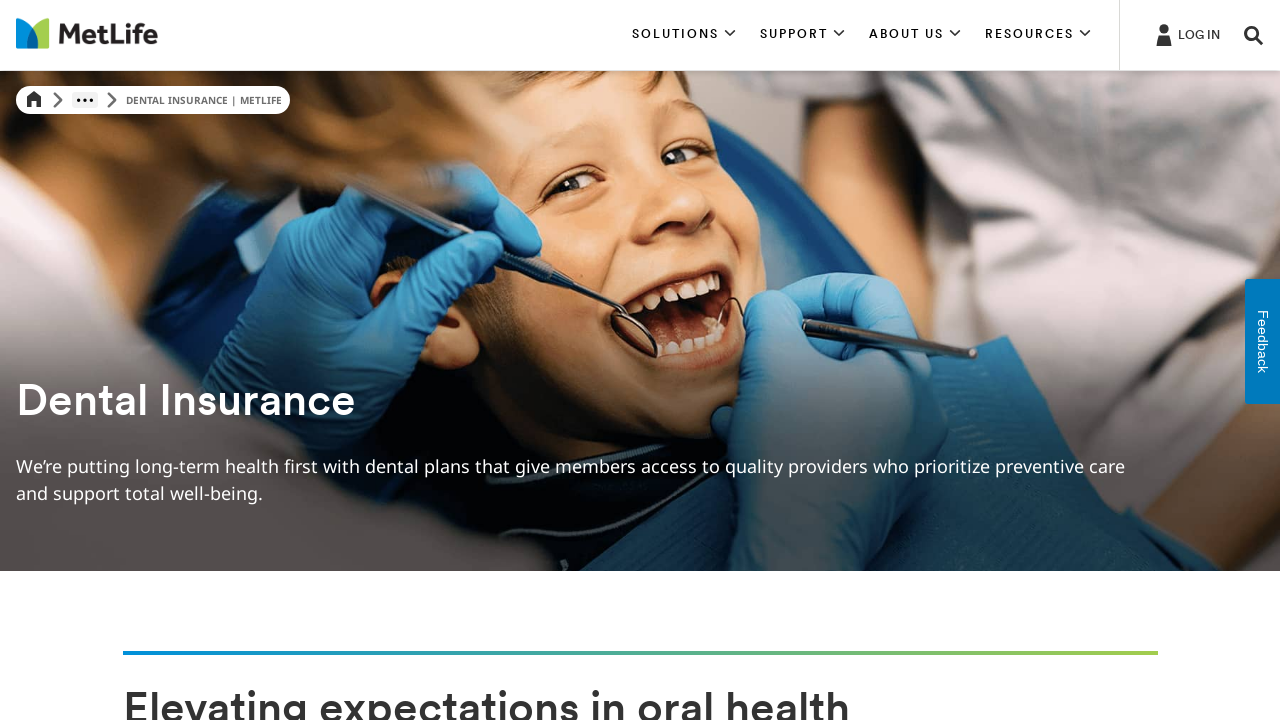